Tests that clicking toggle-all twice marks all todos as incomplete

Starting URL: http://backbonejs.org/examples/todos/

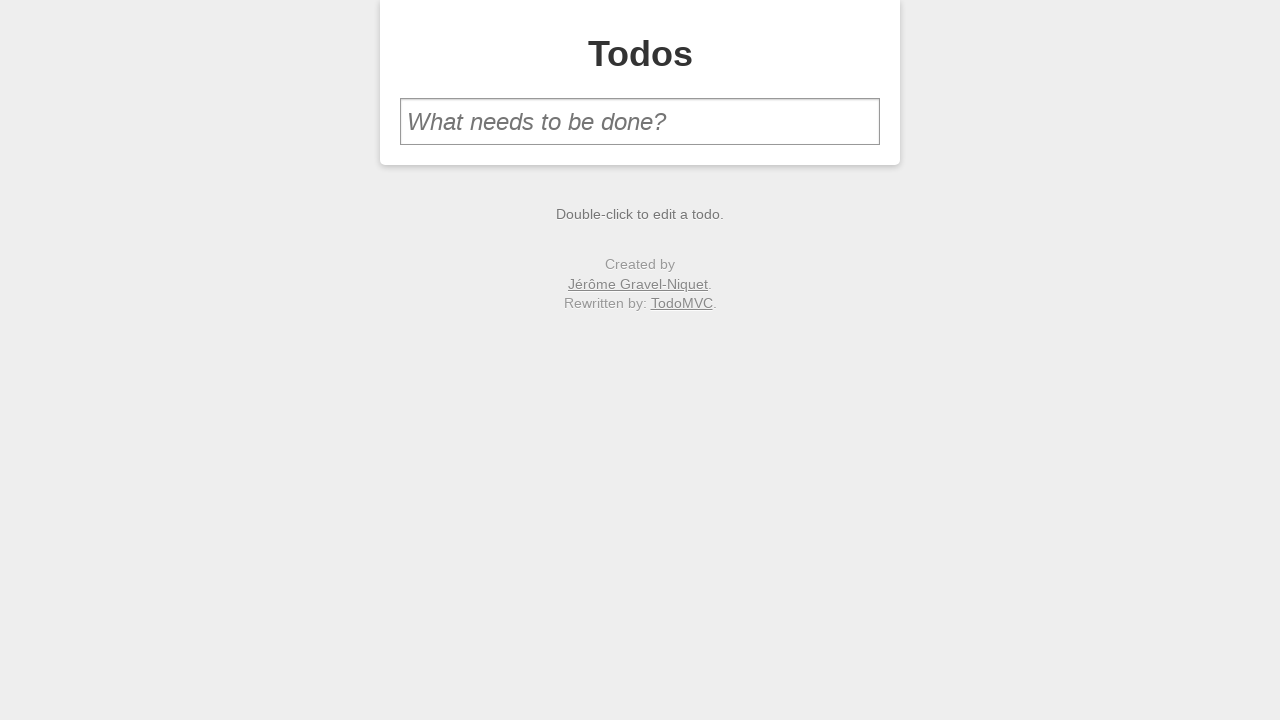

Filled new todo input with 'three' on #new-todo
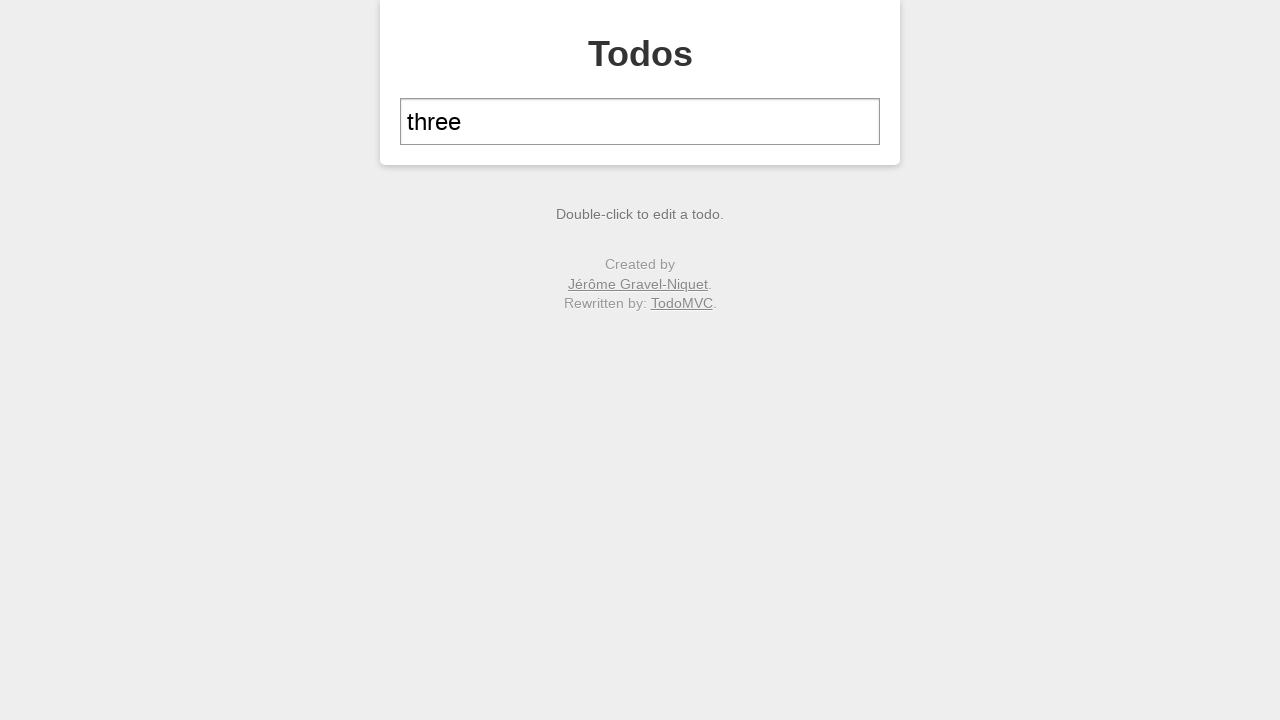

Pressed Enter to add 'three' todo on #new-todo
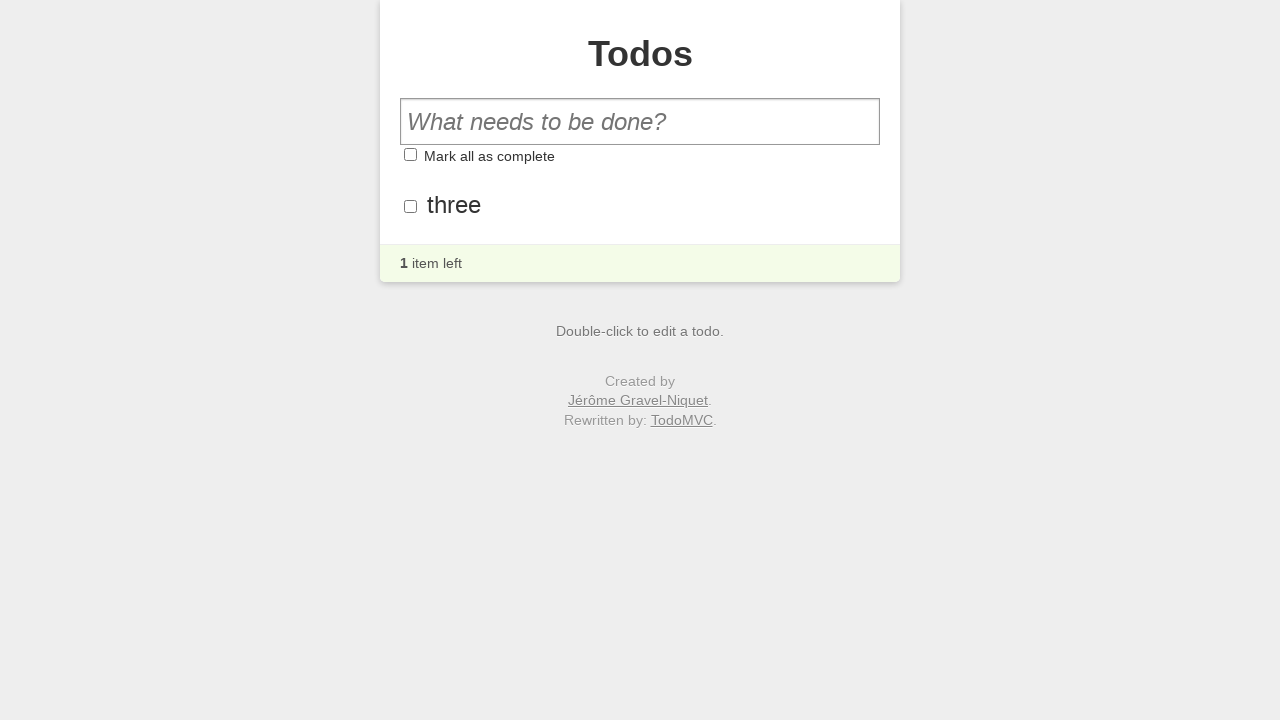

Filled new todo input with 'four' on #new-todo
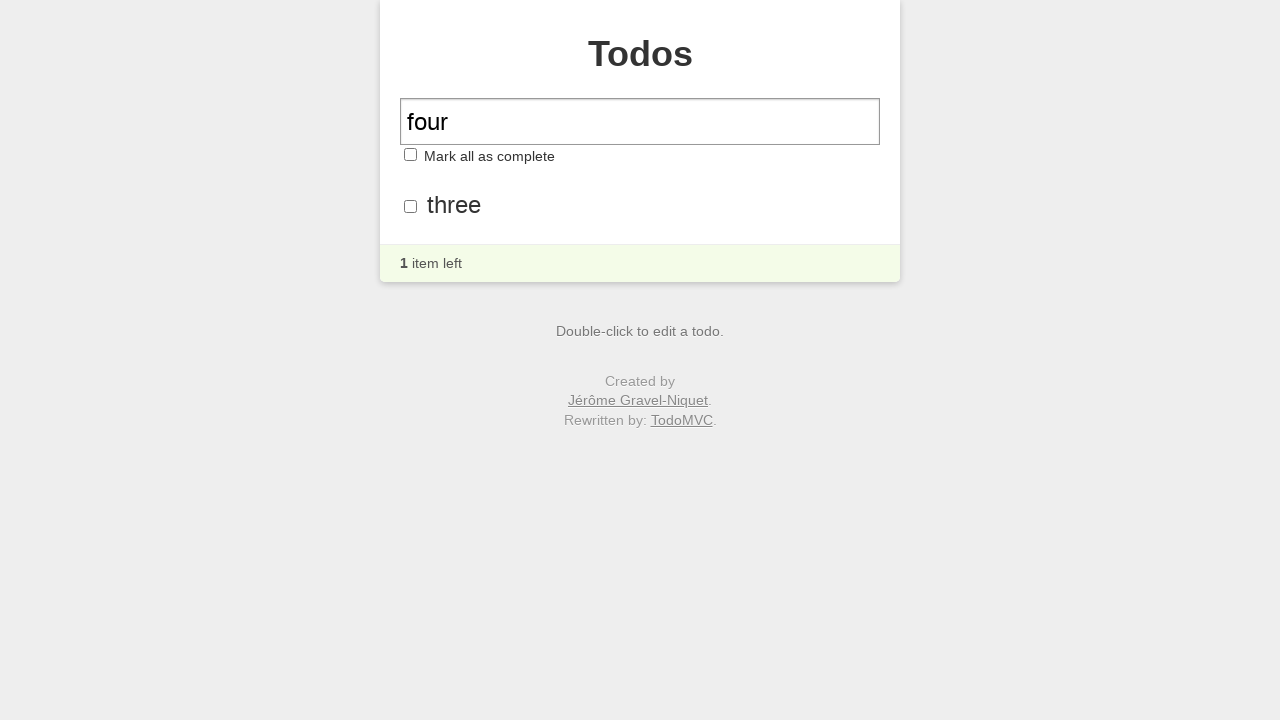

Pressed Enter to add 'four' todo on #new-todo
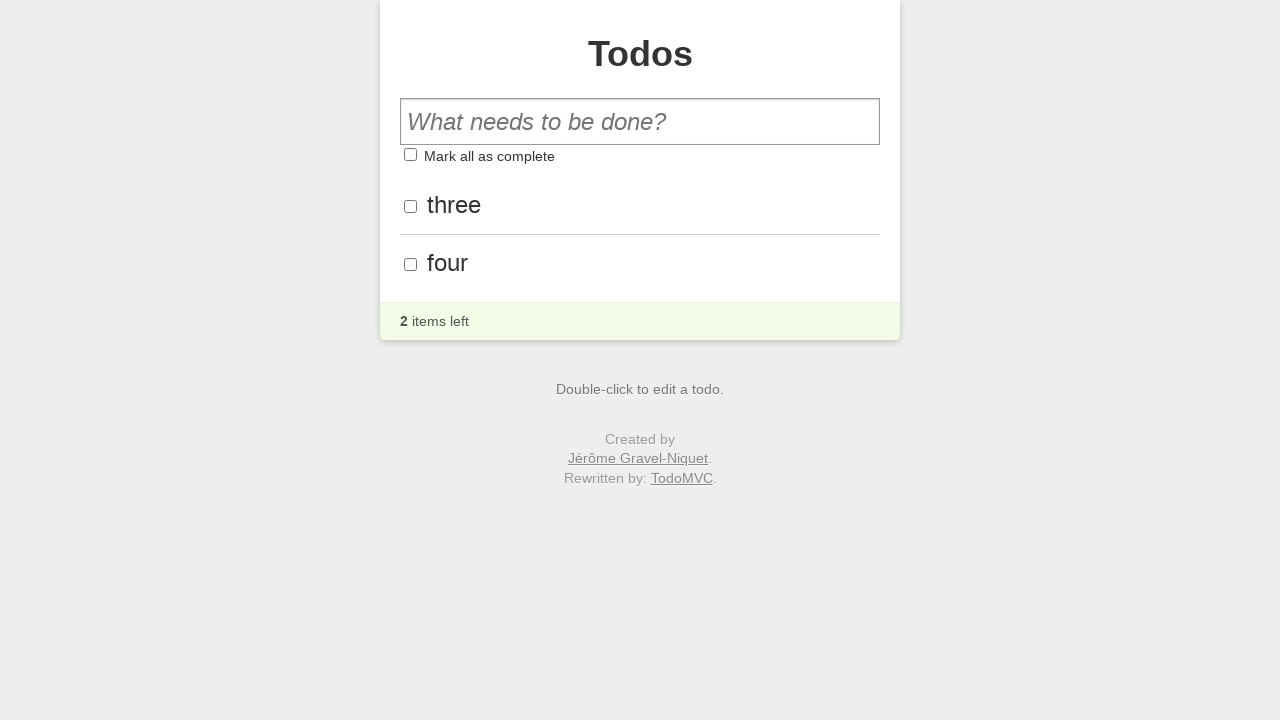

Waited for toggle-all button to be available
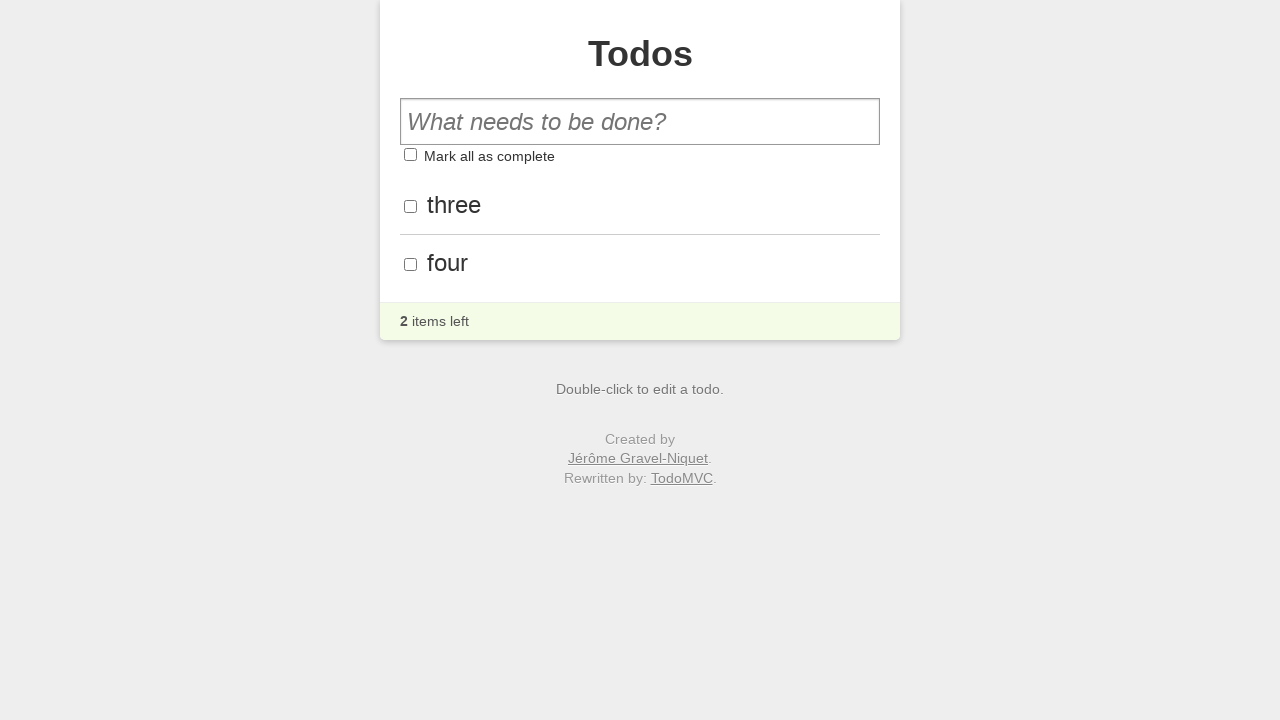

Clicked toggle-all button first time to mark all todos as complete at (490, 156) on label[for='toggle-all']
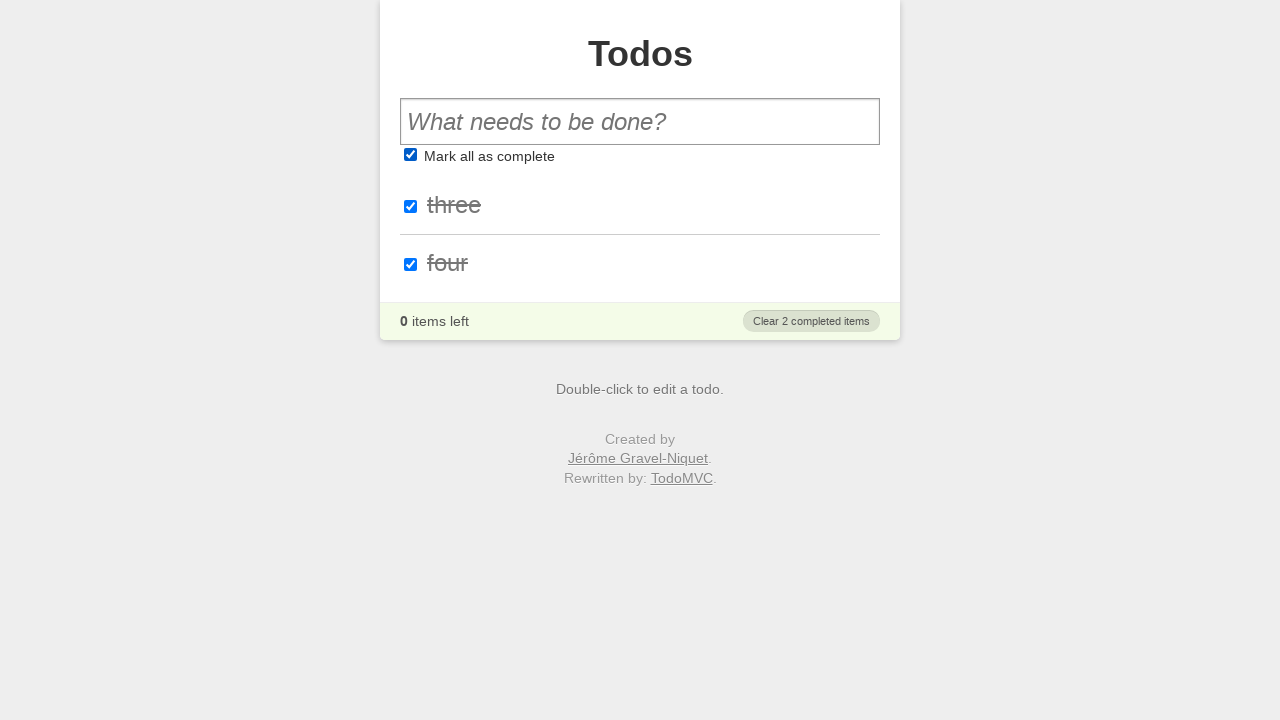

Clicked toggle-all button second time to mark all todos as incomplete at (490, 156) on label[for='toggle-all']
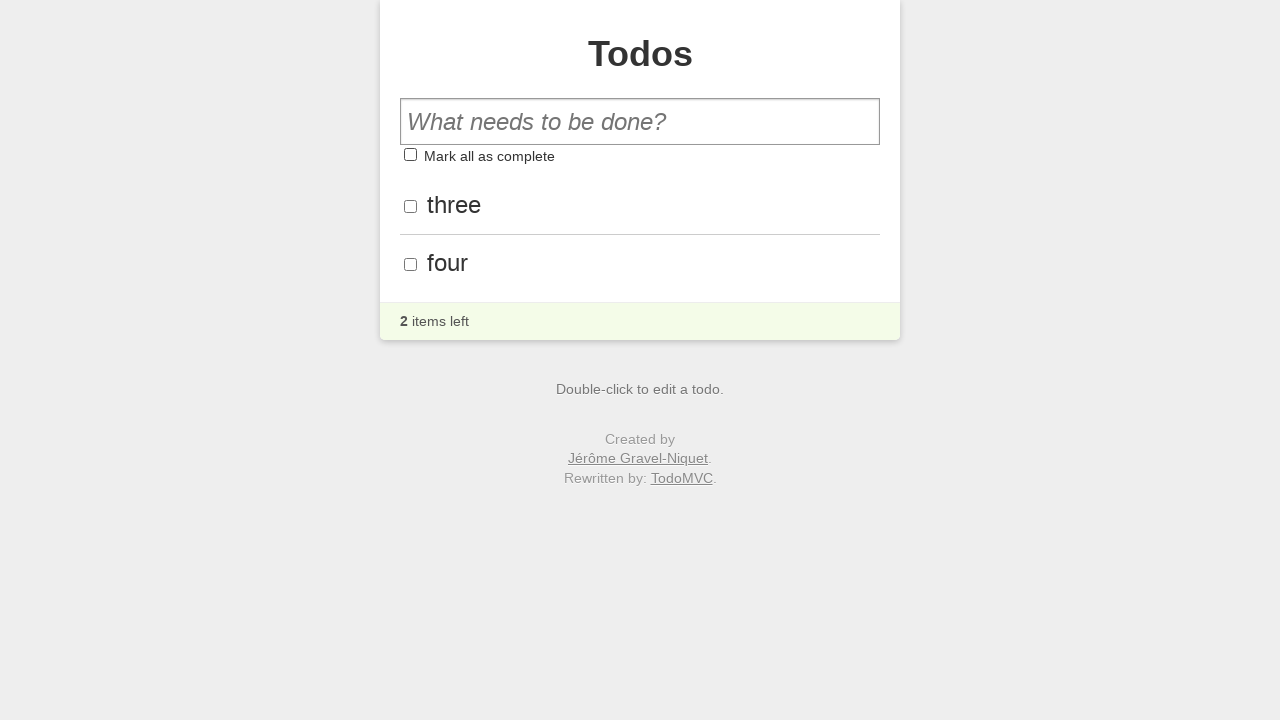

Located all todo items toggle checkboxes
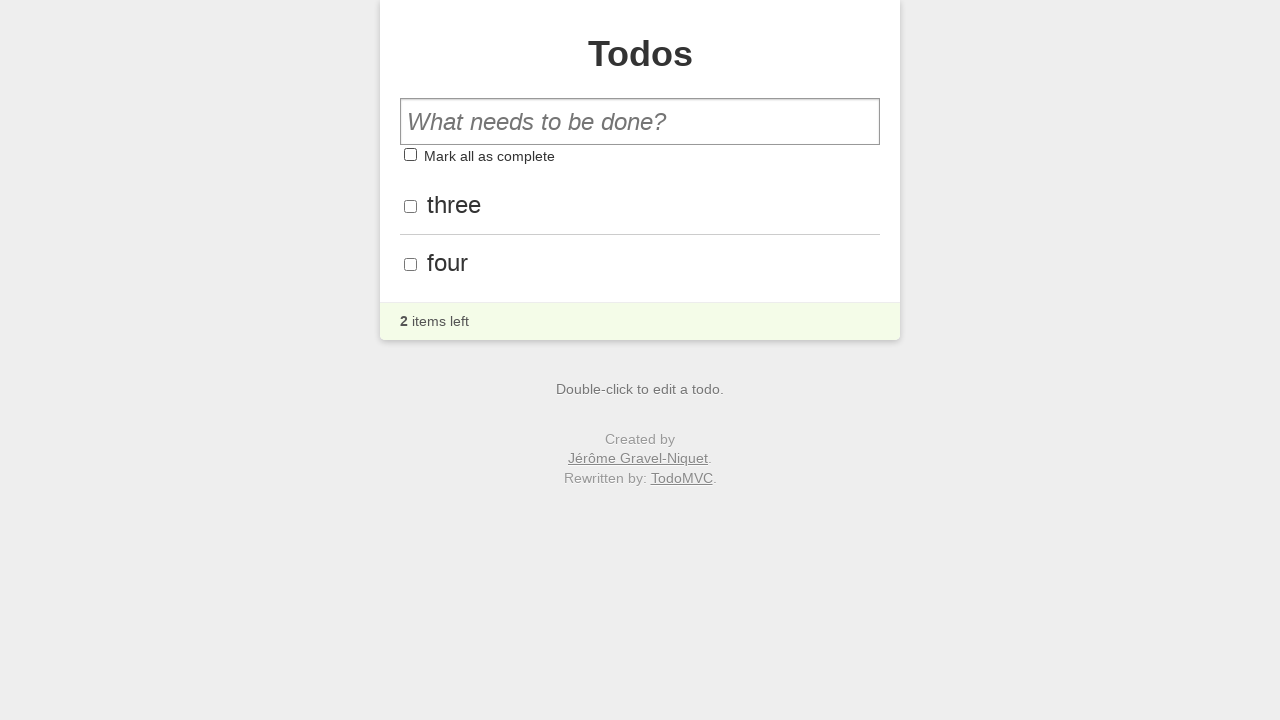

Verified todo item 1 is not checked
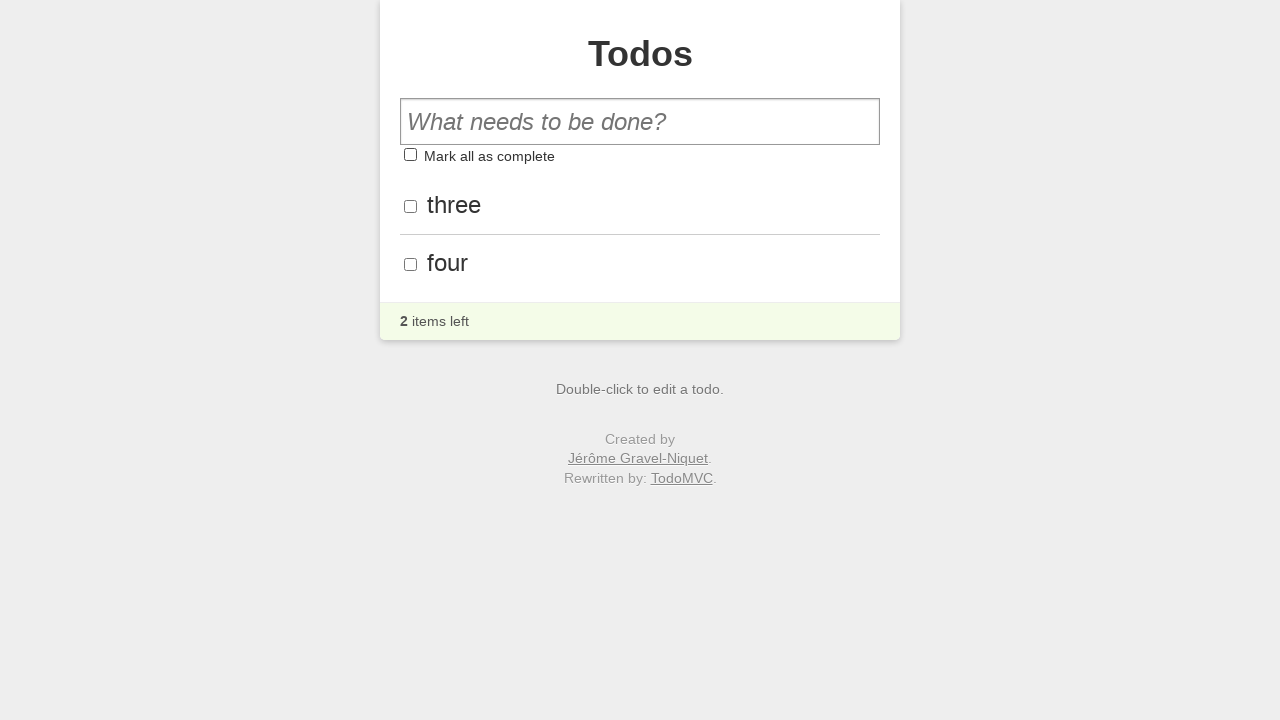

Verified todo item 2 is not checked
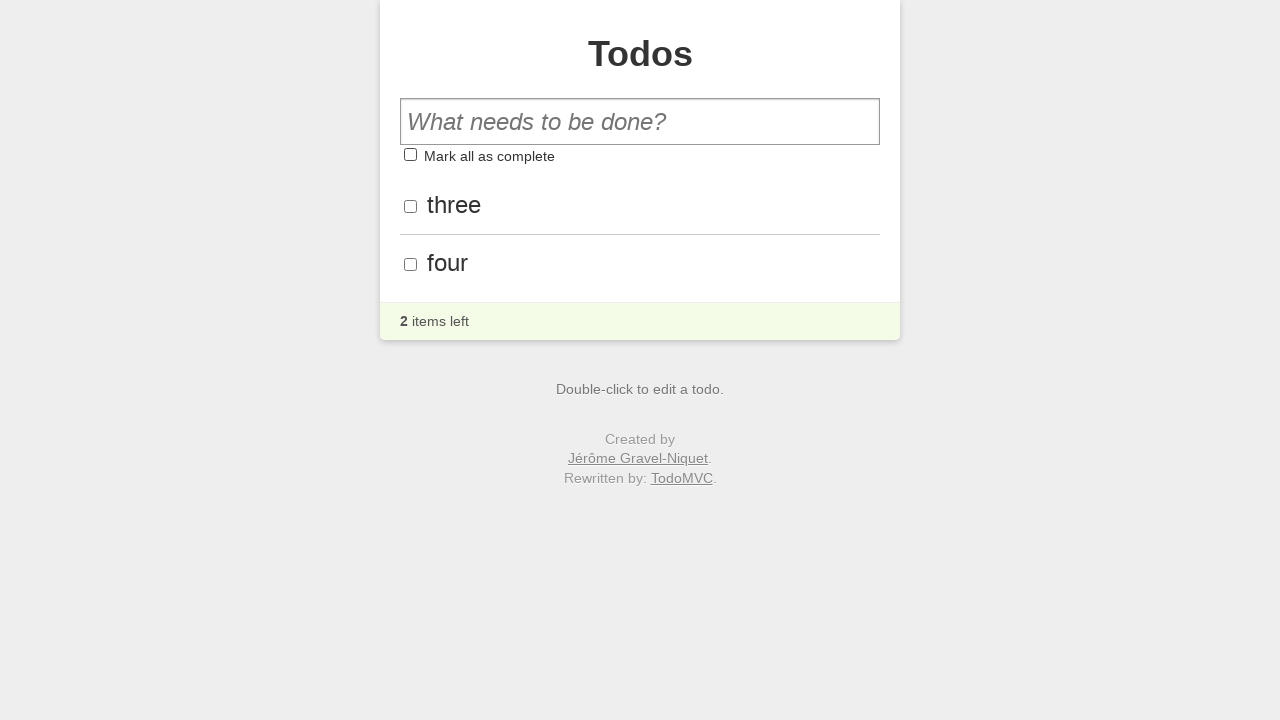

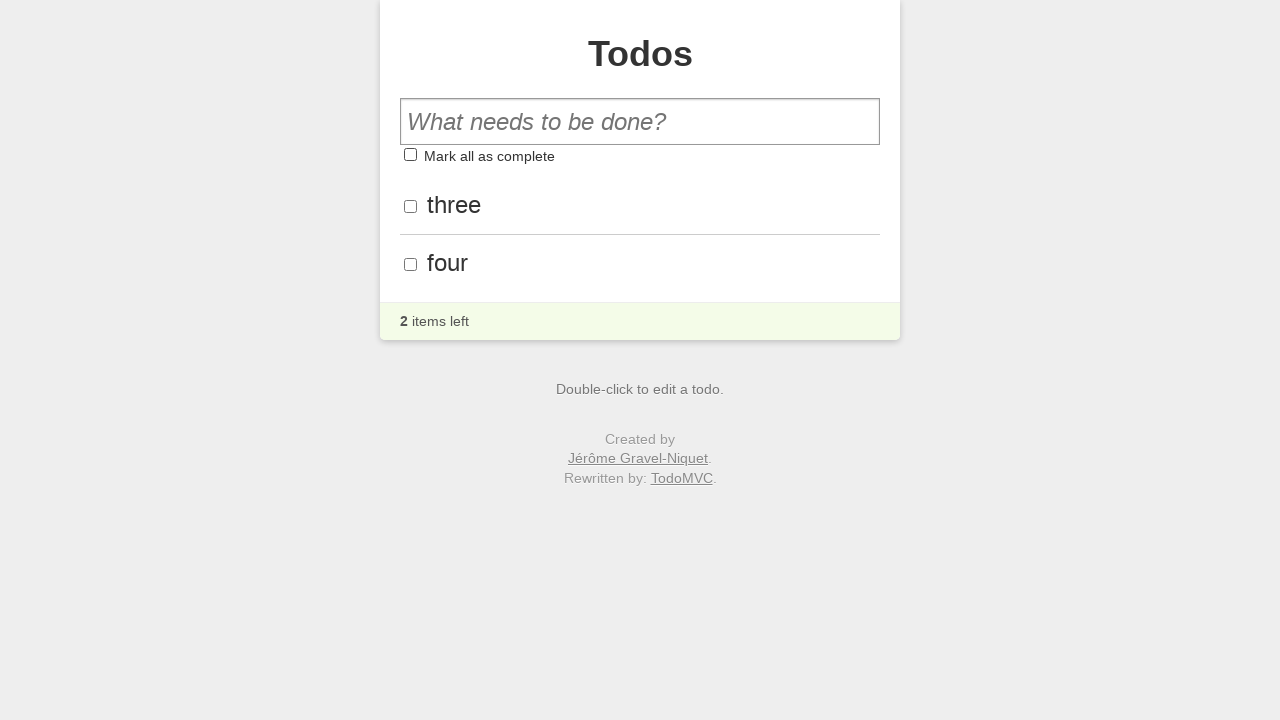